Tests that registration fails when username is empty but password is provided.

Starting URL: https://anatoly-karpovich.github.io/demo-login-form/

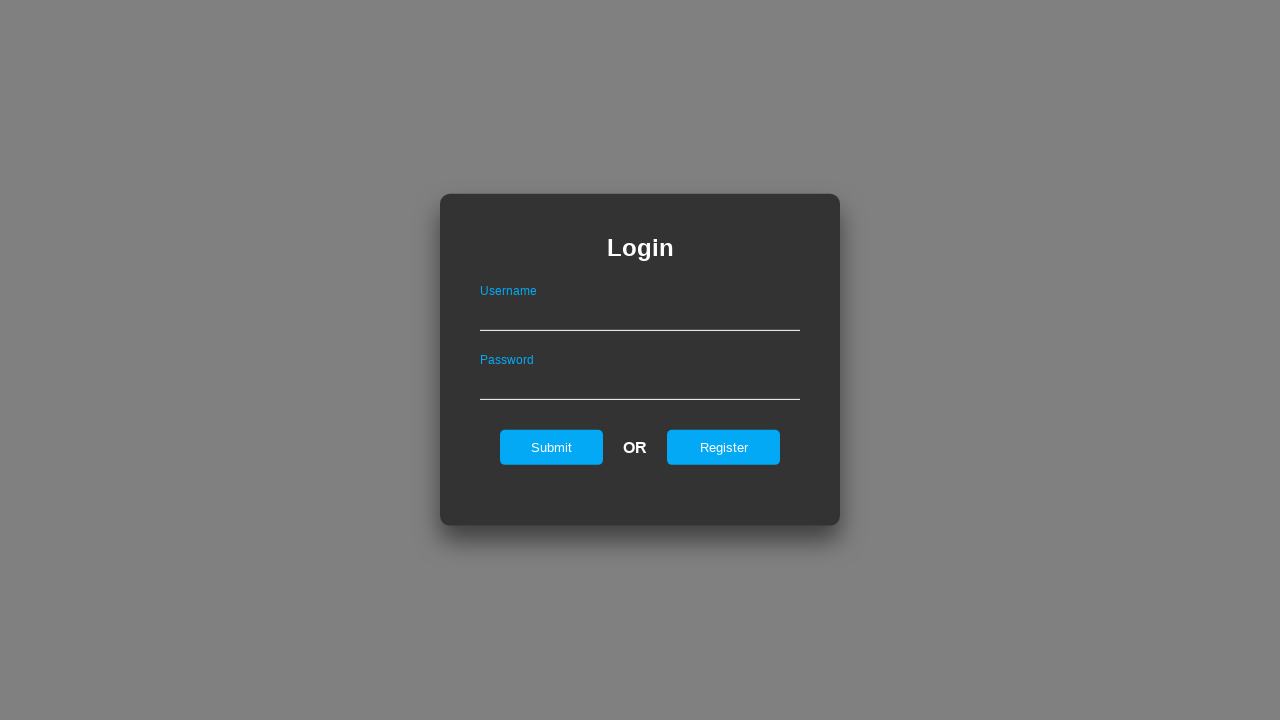

Clicked register link to open registration form at (724, 447) on #registerOnLogin
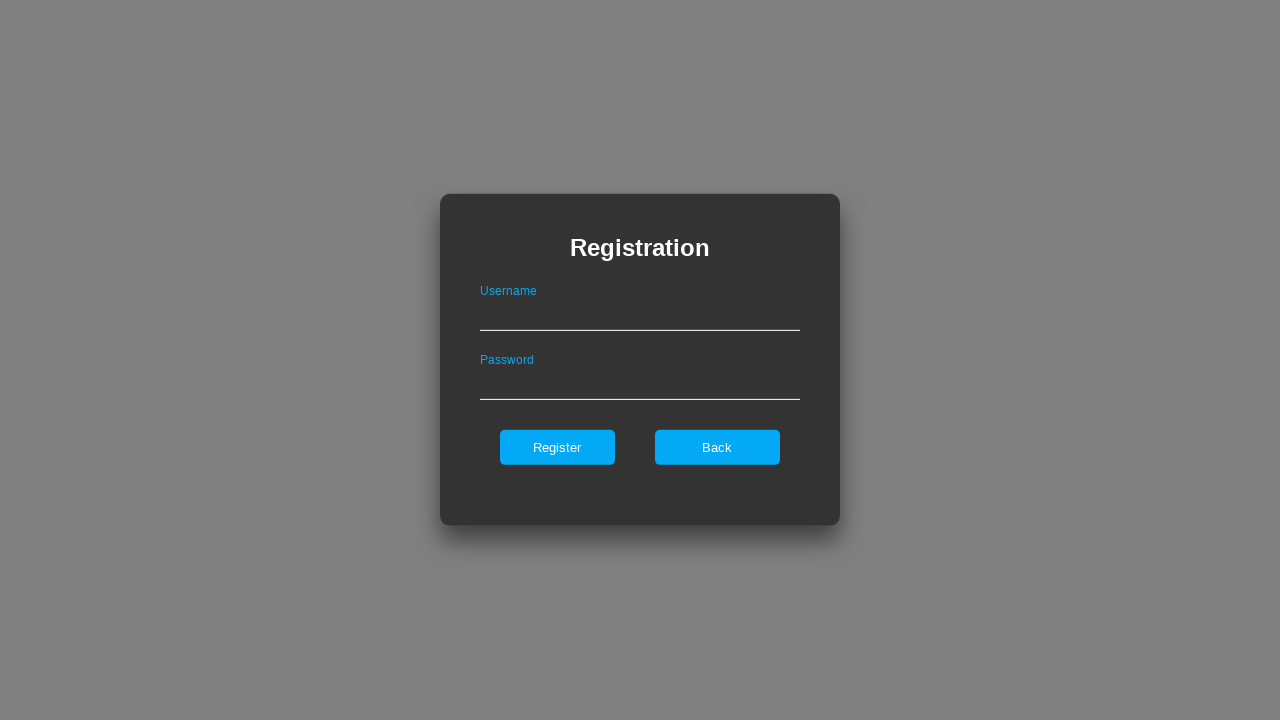

Located registration form
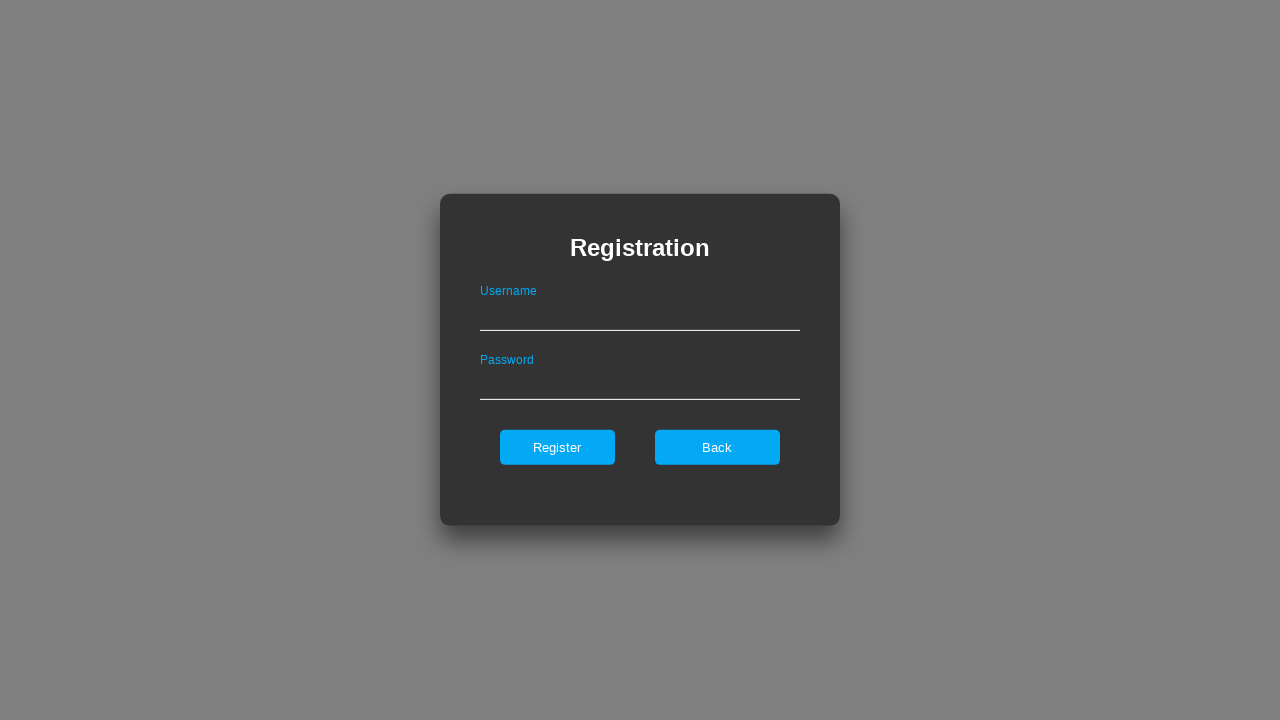

Left username field empty on .registerForm >> #userNameOnRegister
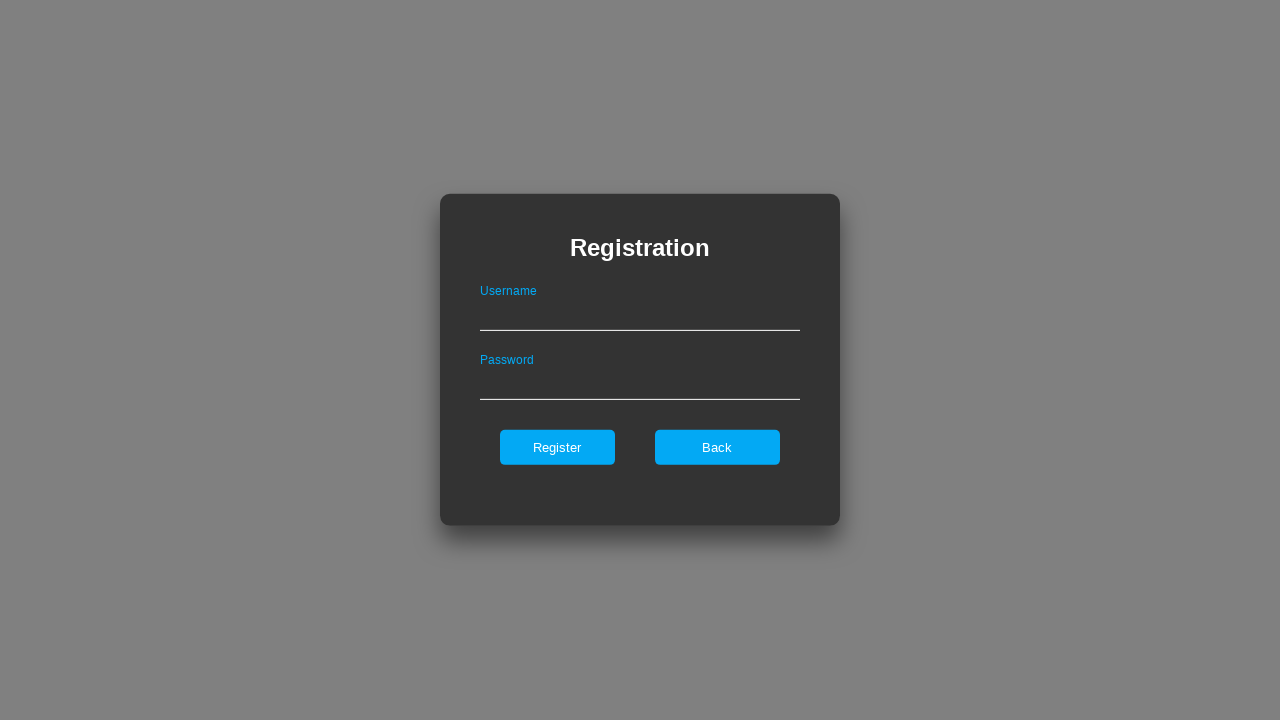

Filled password field with 'Password1' on .registerForm >> #passwordOnRegister
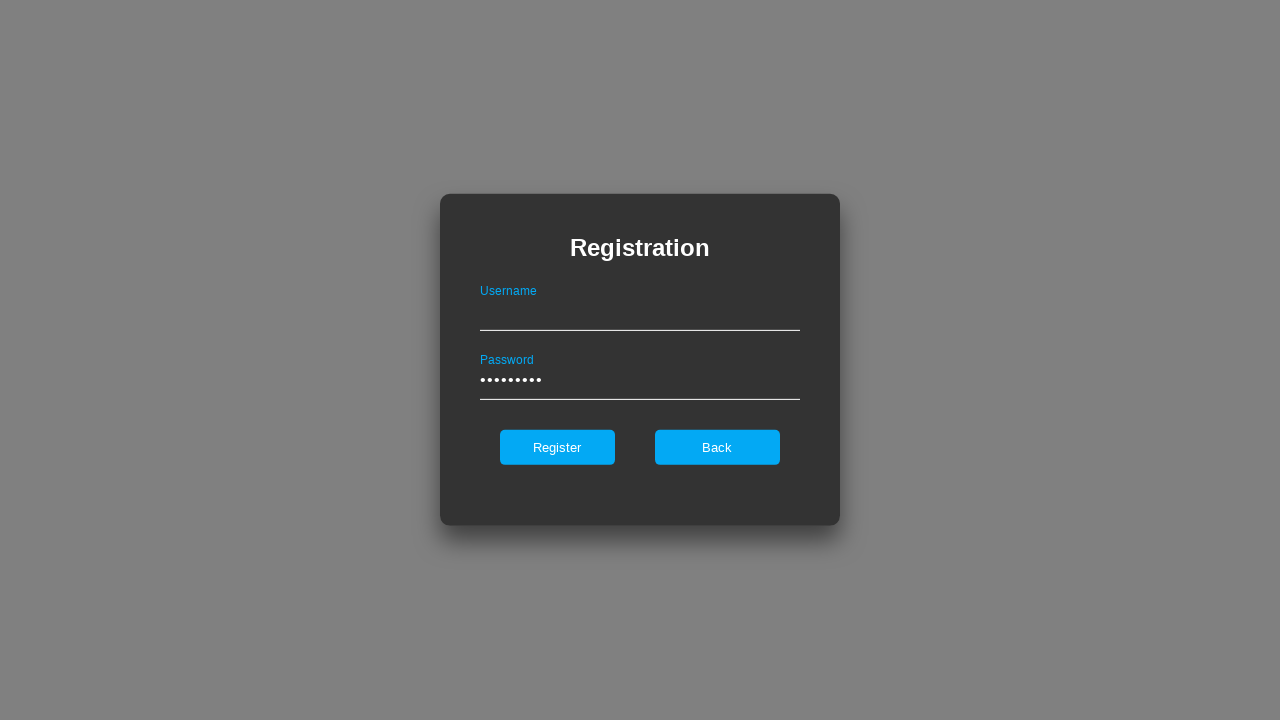

Clicked register button at (557, 447) on .registerForm >> #register
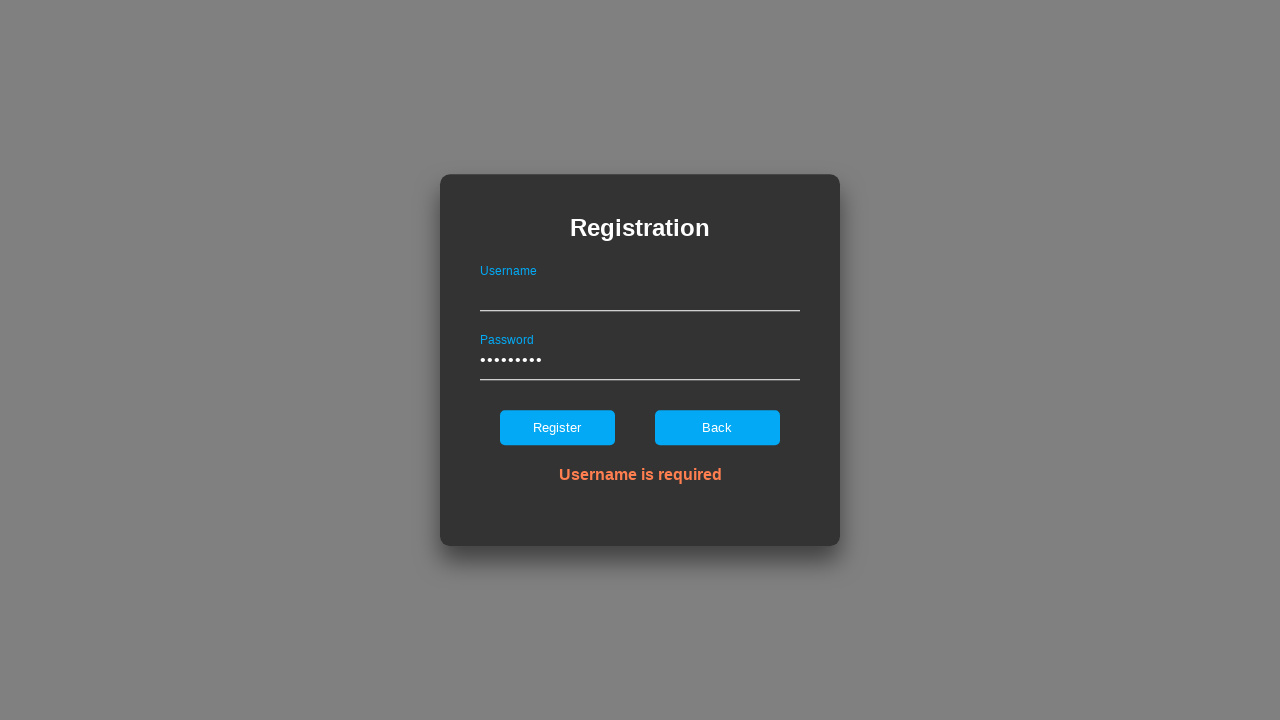

Verified error message 'Username is required' is displayed
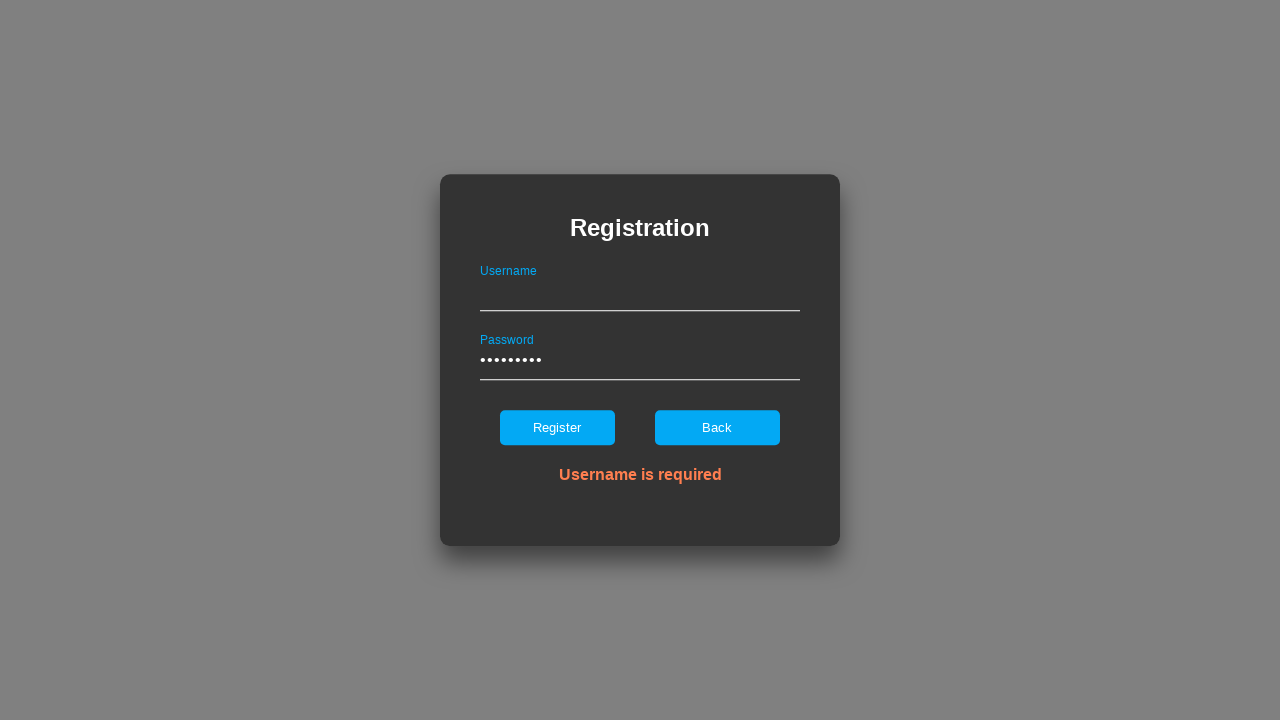

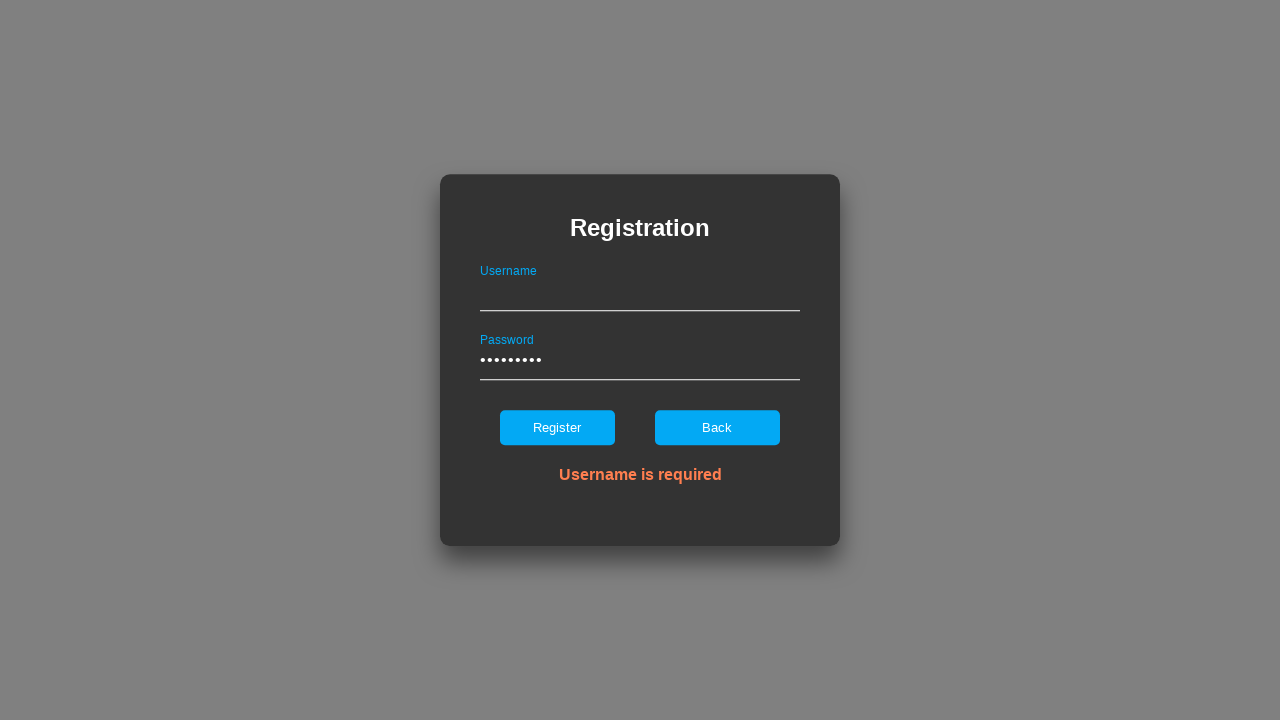